Tests a green cart shopping flow by searching for products, adding "Cashews" to cart, and proceeding to checkout

Starting URL: https://rahulshettyacademy.com/seleniumPractise/#/

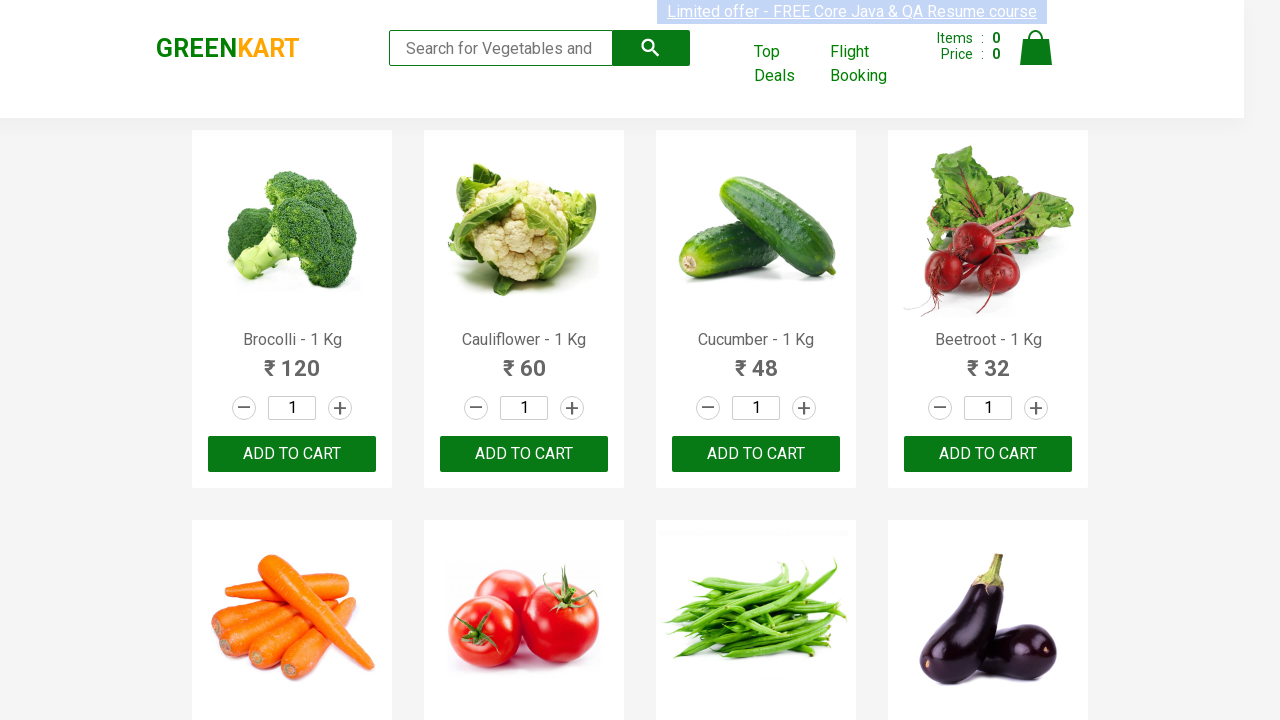

Filled search field with 'ca' to search for products on .search-keyword
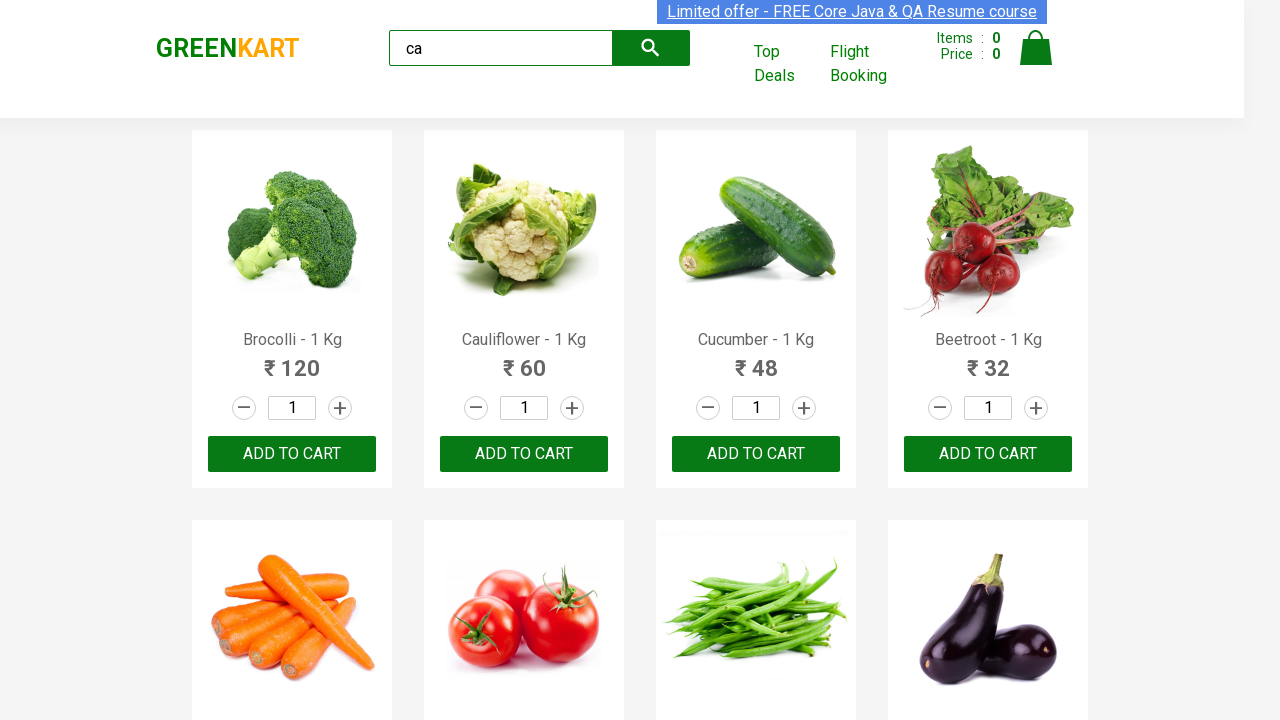

Waited 2 seconds for products to load
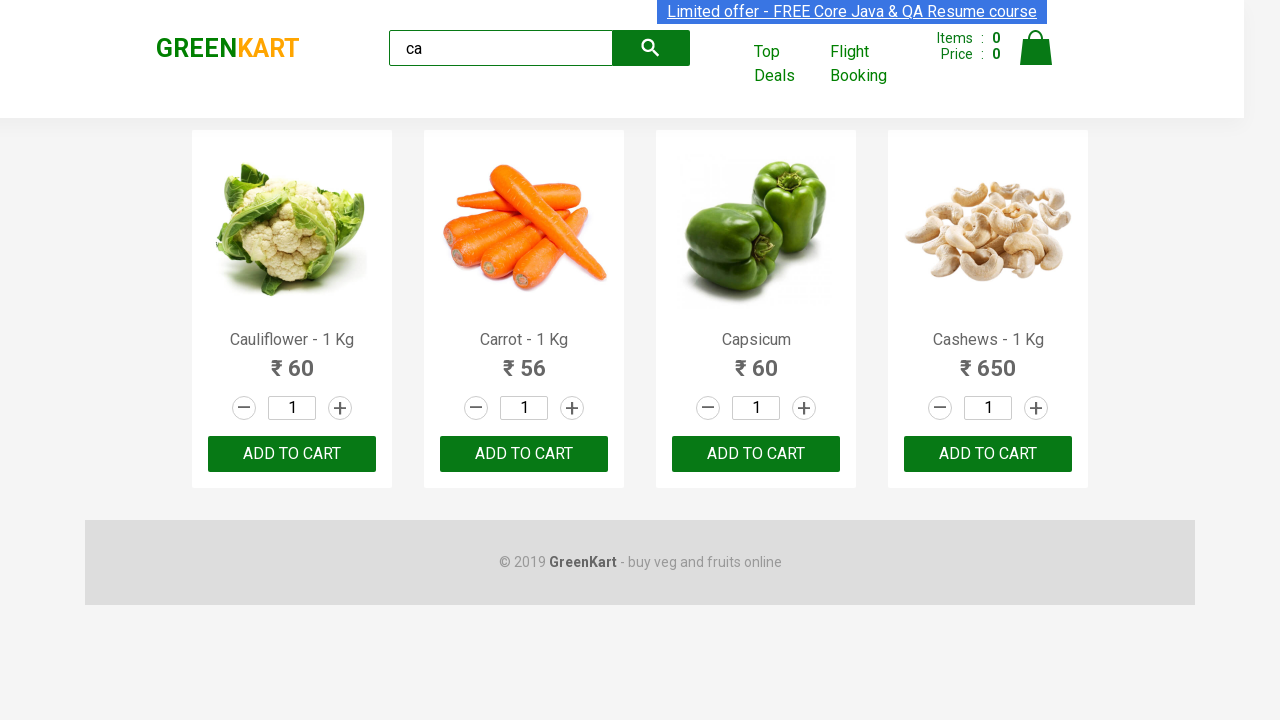

Located all product elements on the page
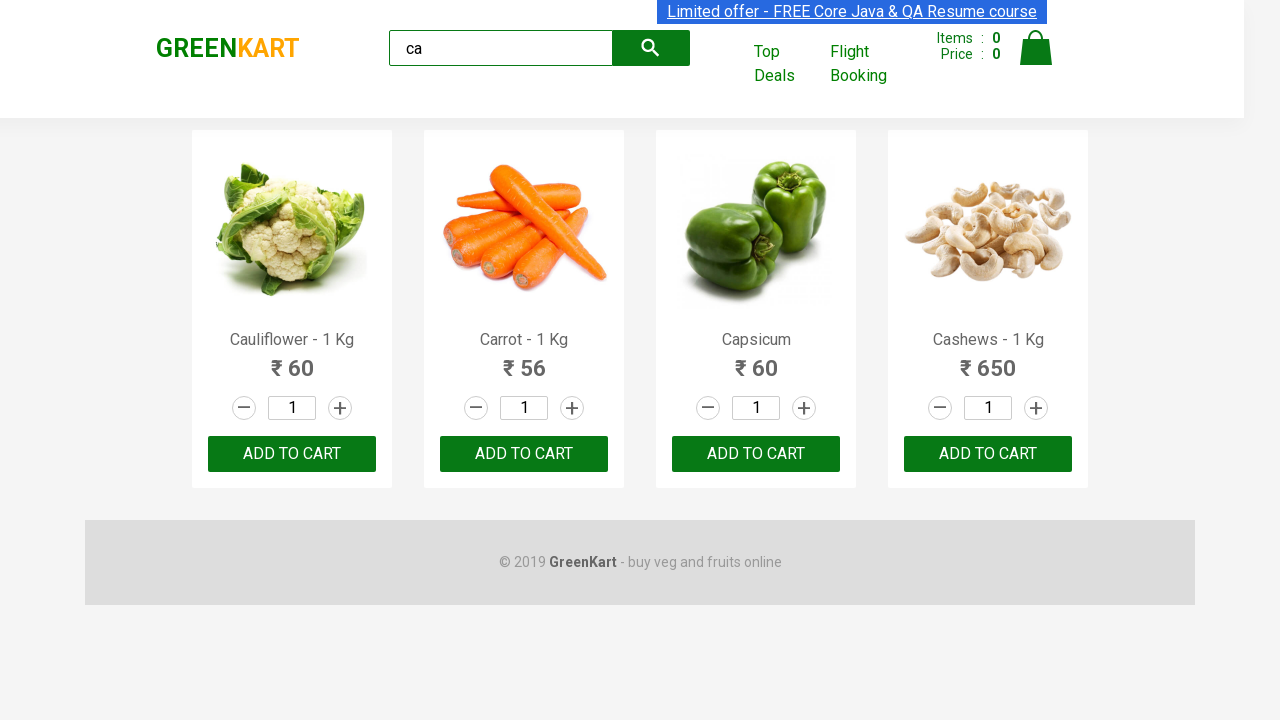

Extracted product name: Cauliflower - 1 Kg
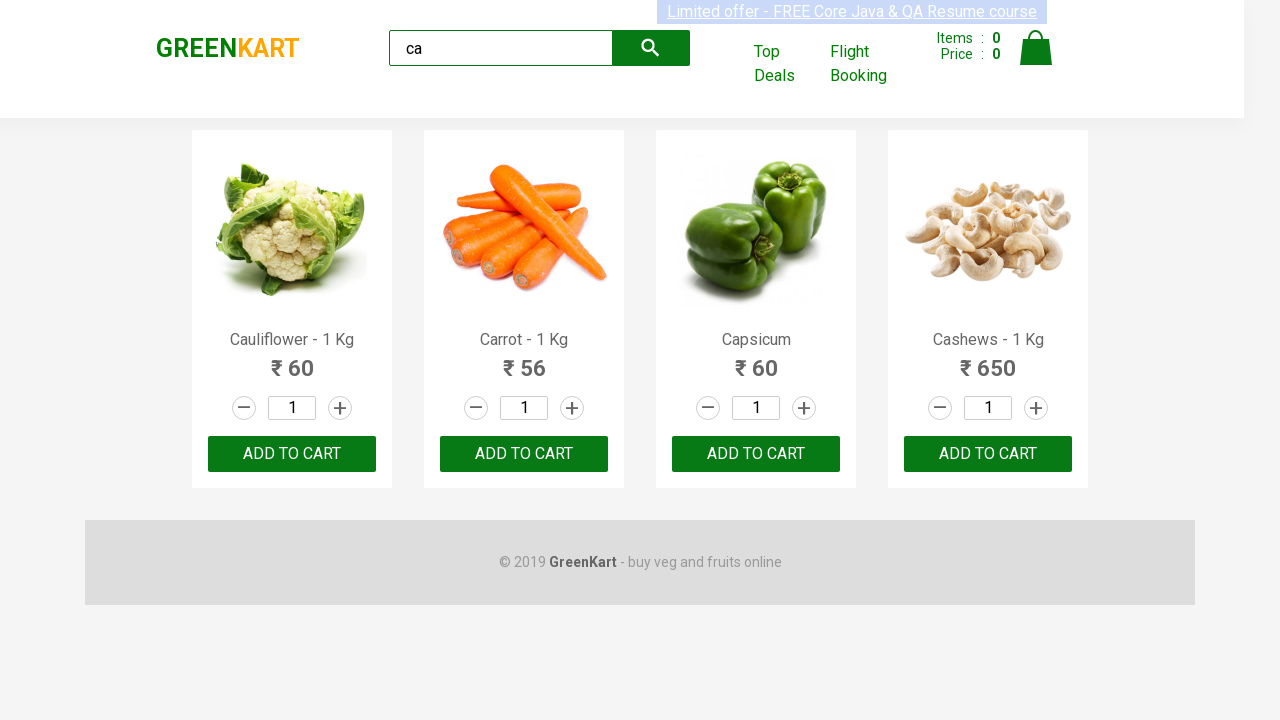

Extracted product name: Carrot - 1 Kg
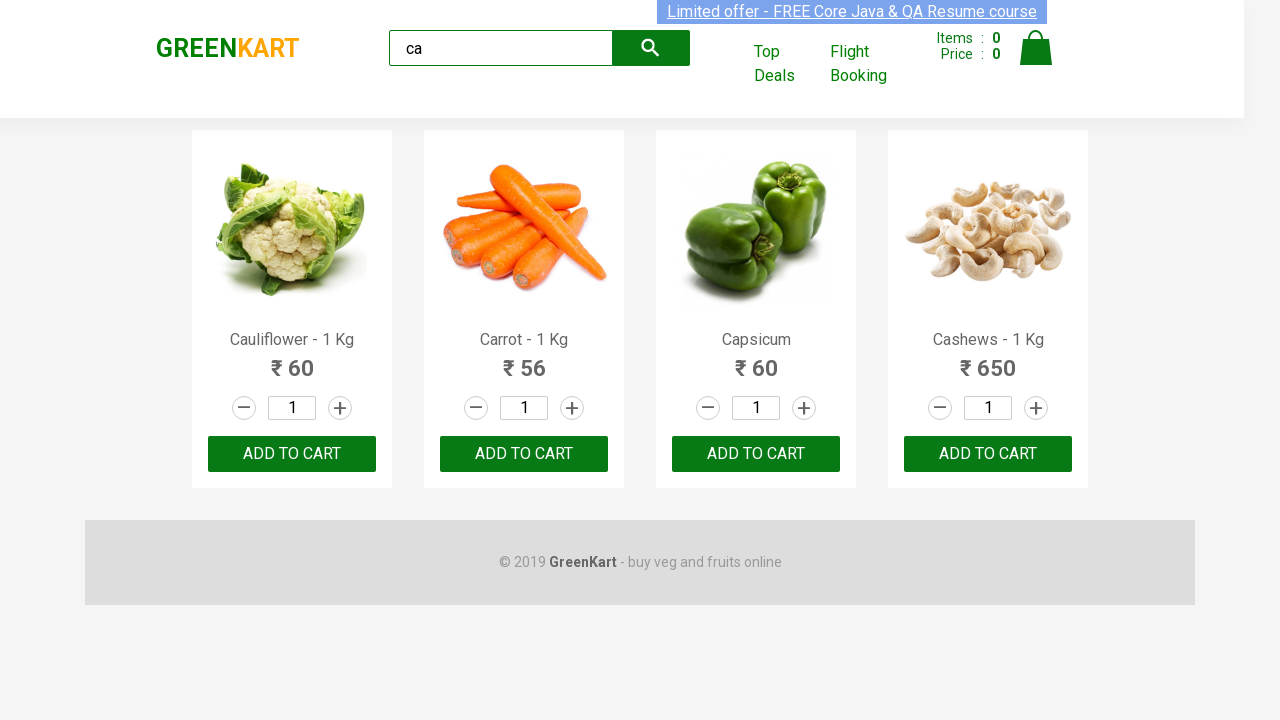

Extracted product name: Capsicum
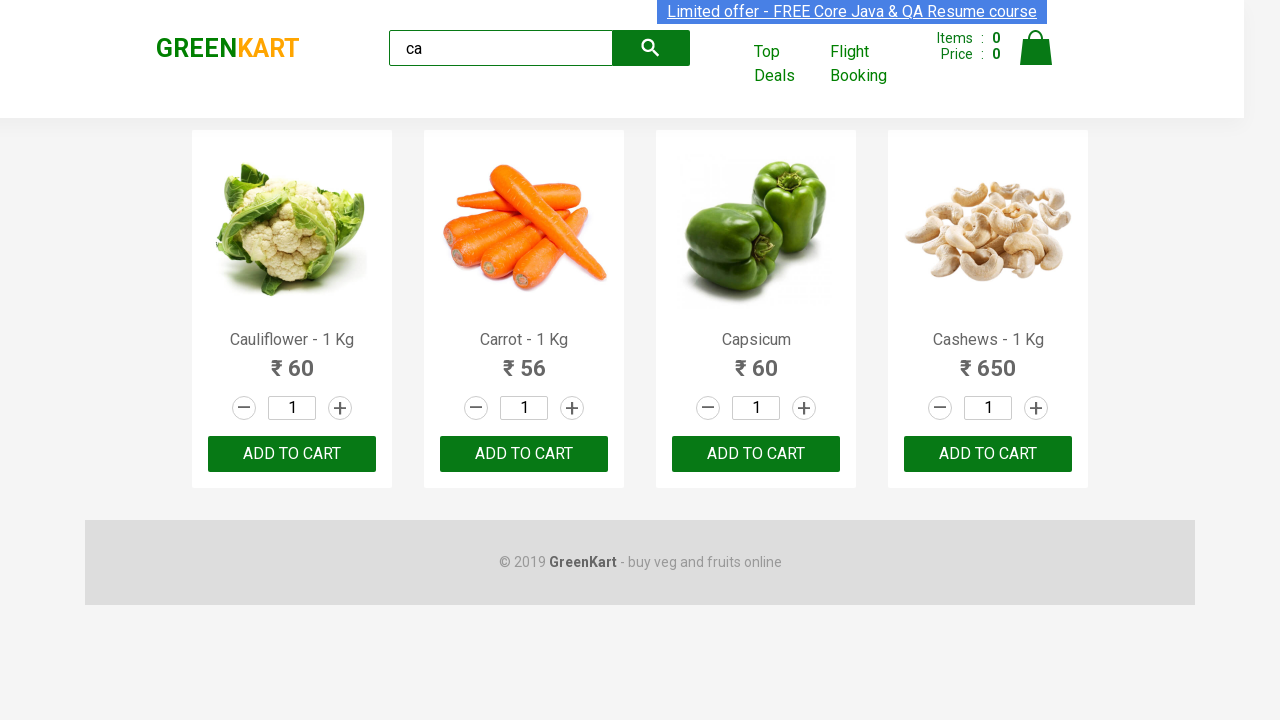

Extracted product name: Cashews - 1 Kg
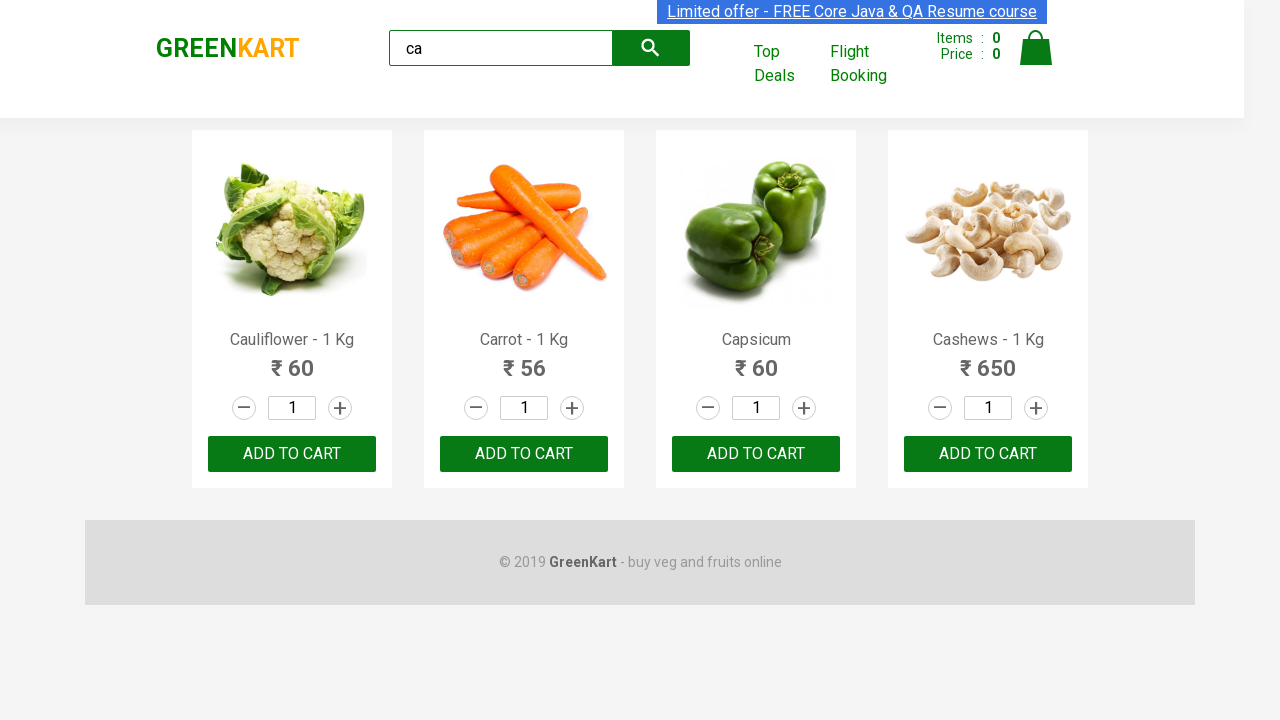

Clicked 'Add to Cart' button for Cashews product at (988, 454) on .products .product >> nth=3 >> button
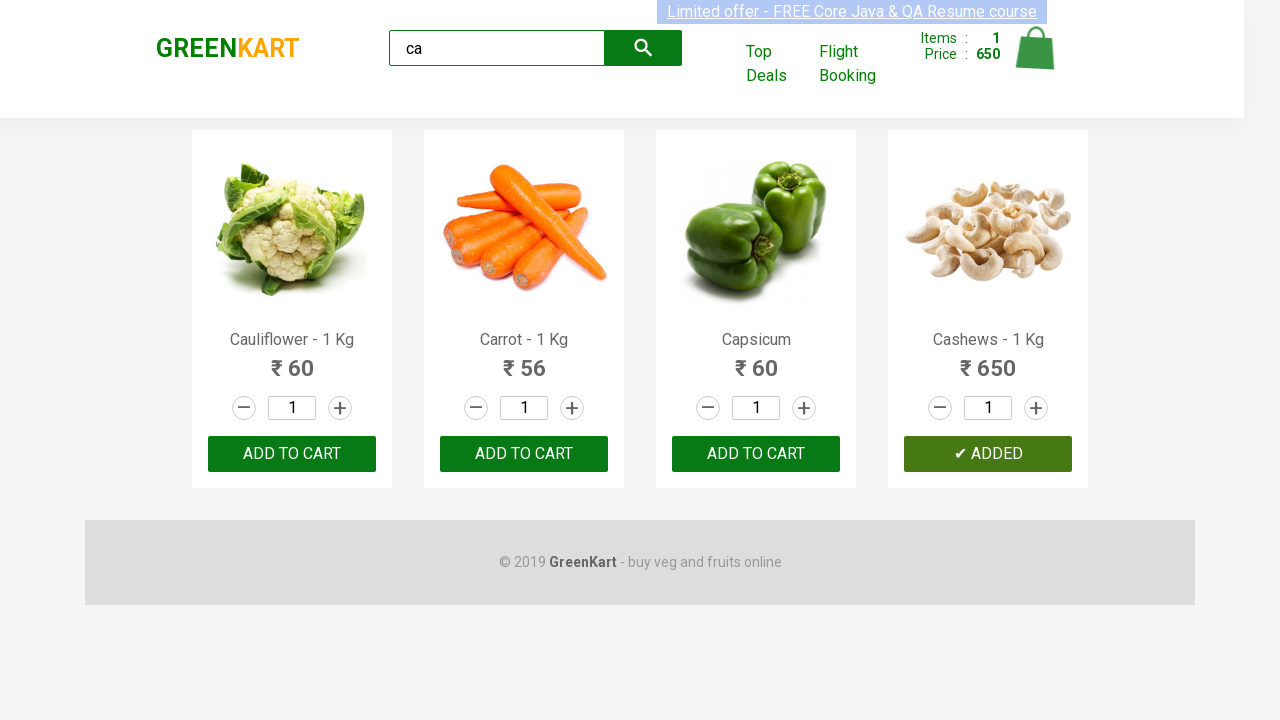

Clicked cart icon to open shopping cart at (1036, 48) on .cart-icon > img
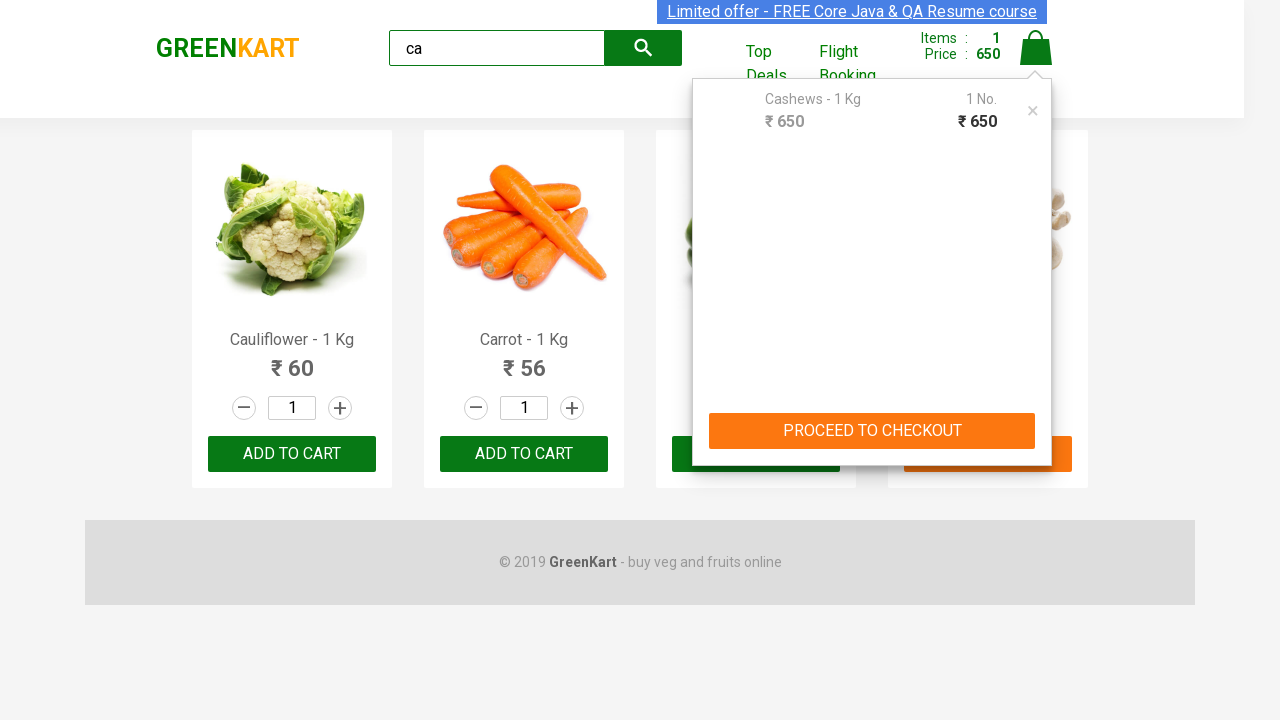

Clicked 'PROCEED TO CHECKOUT' button at (872, 431) on text=PROCEED TO CHECKOUT
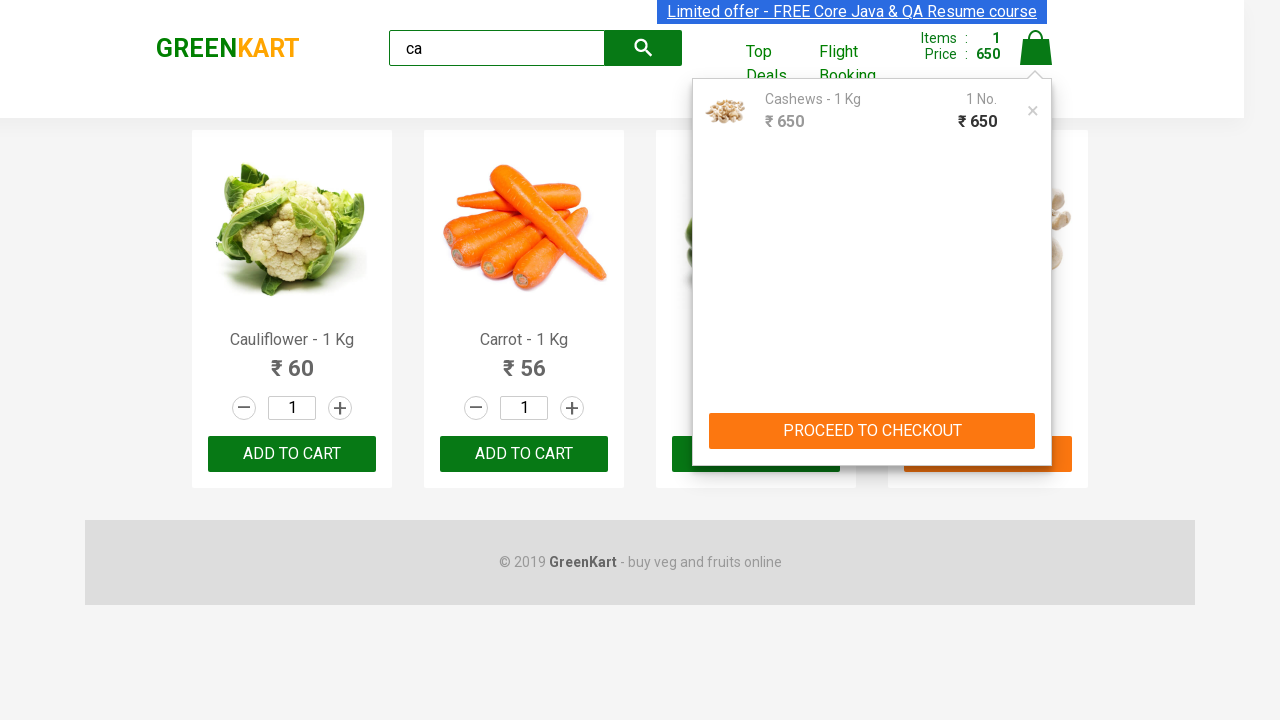

Clicked 'Place Order' button to complete checkout at (1036, 420) on text=Place Order
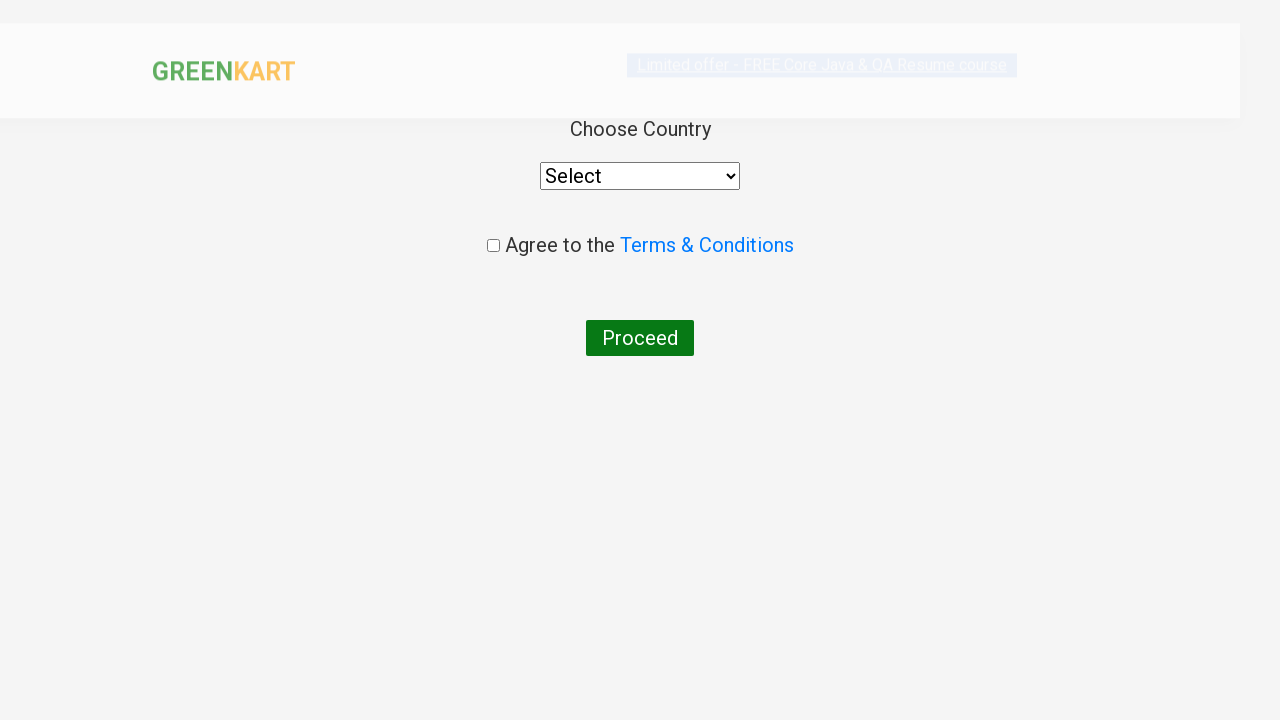

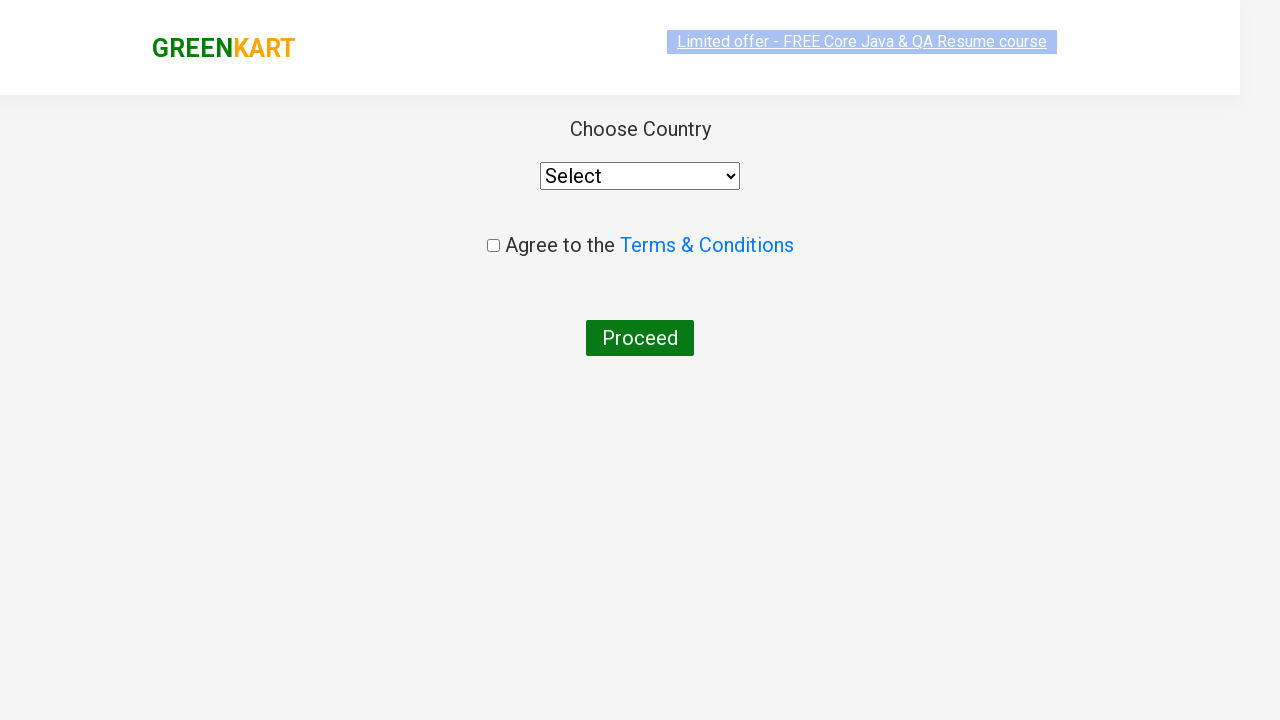